Tests back and forth navigation by clicking the A/B Testing link, verifying the page title, navigating back to the home page, and verifying the home page title.

Starting URL: https://practice.cydeo.com

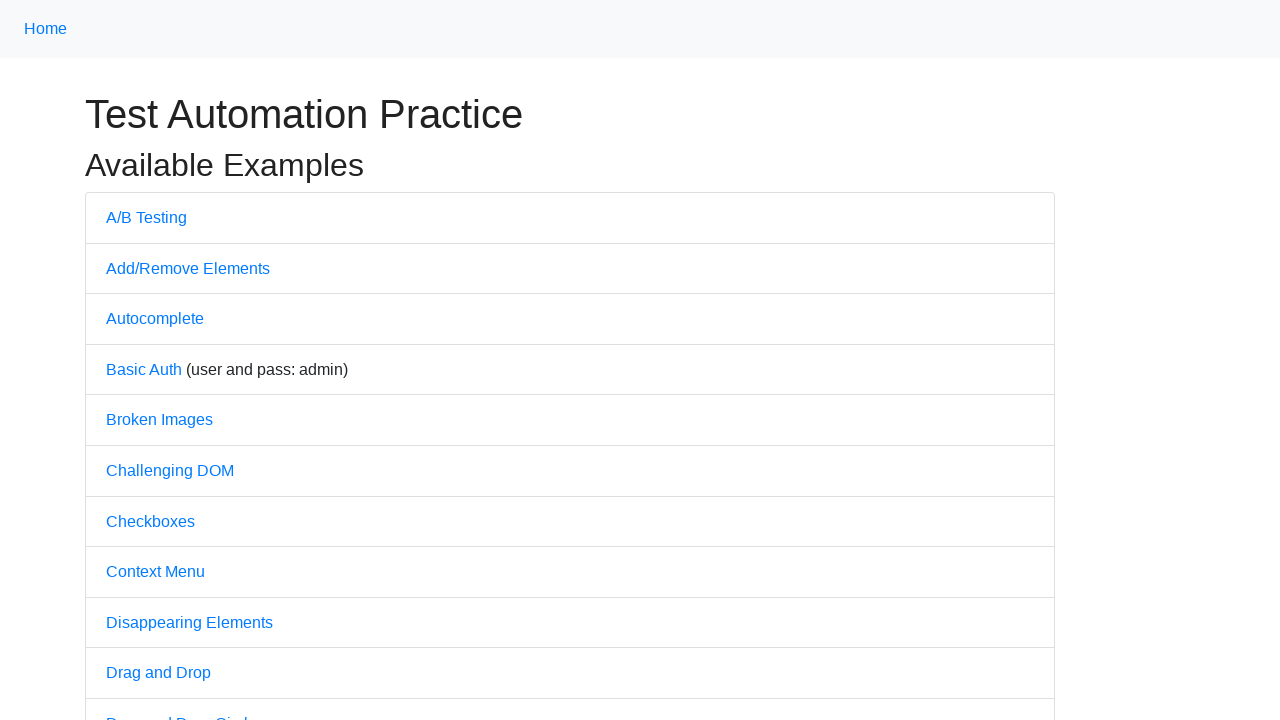

Clicked on 'A/B Testing' link at (146, 217) on text=A/B Testing
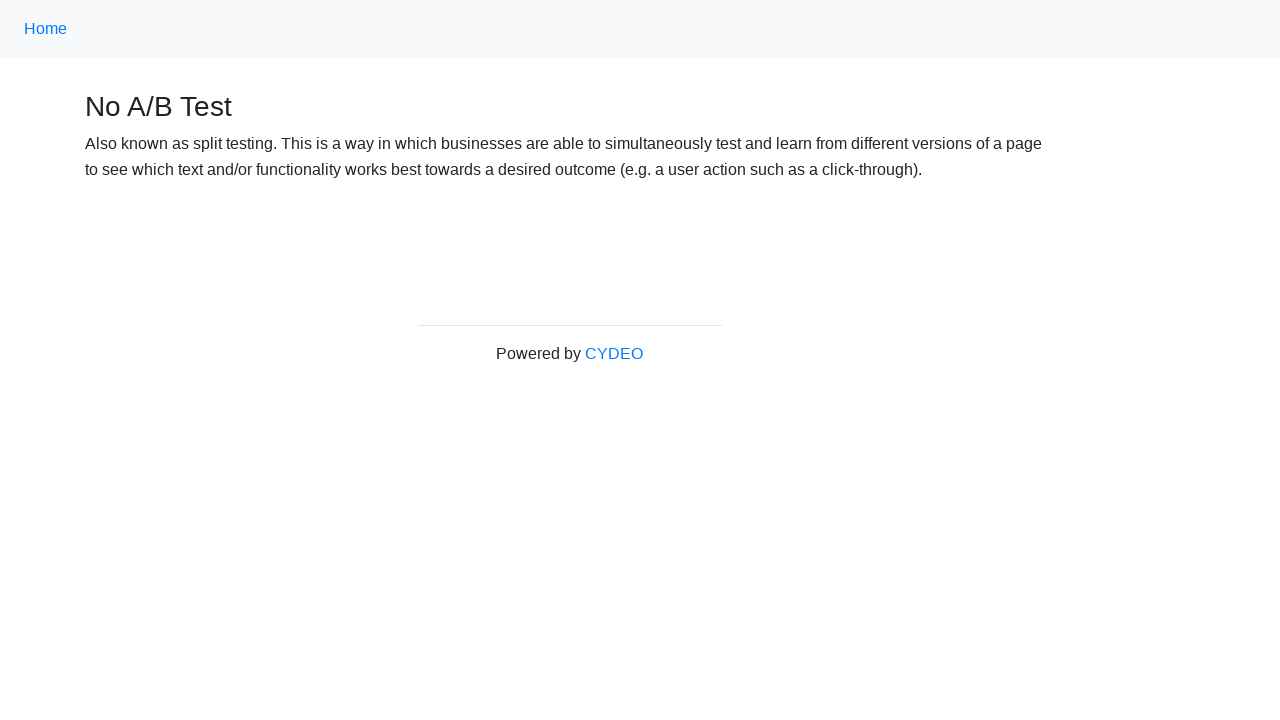

Verified page title is 'No A/B Test'
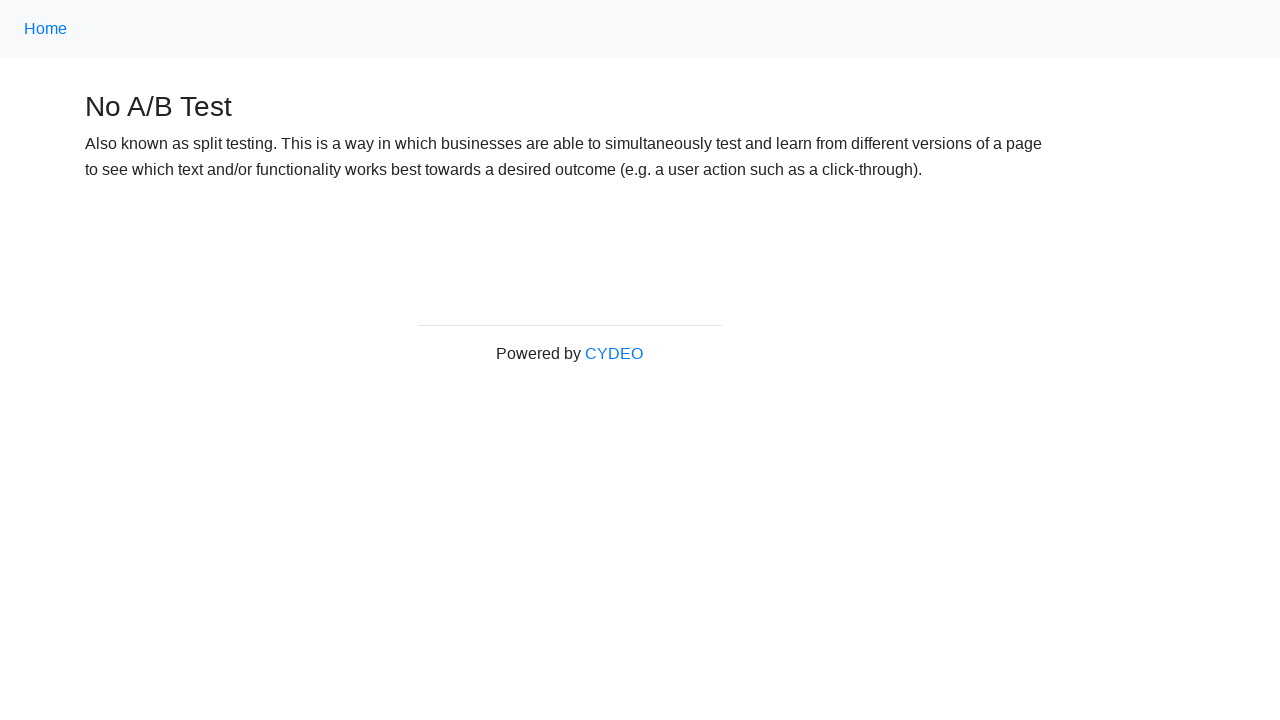

Navigated back to home page
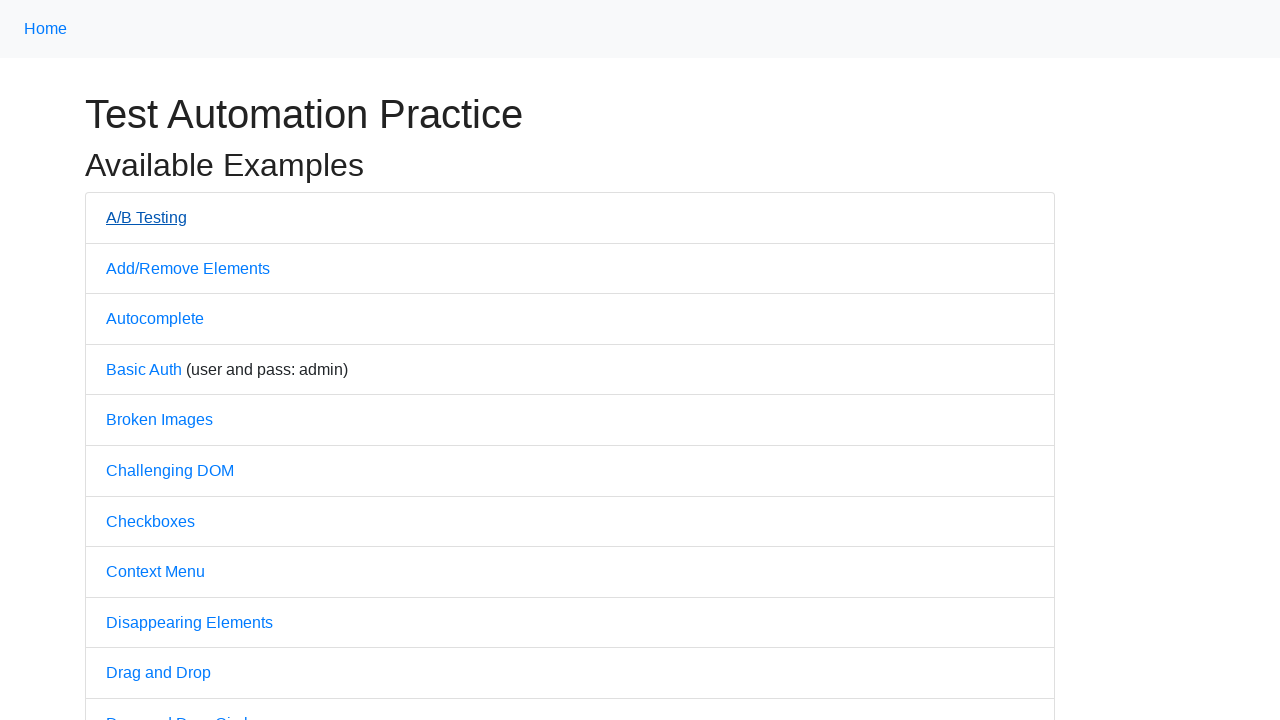

Verified home page title is 'Practice'
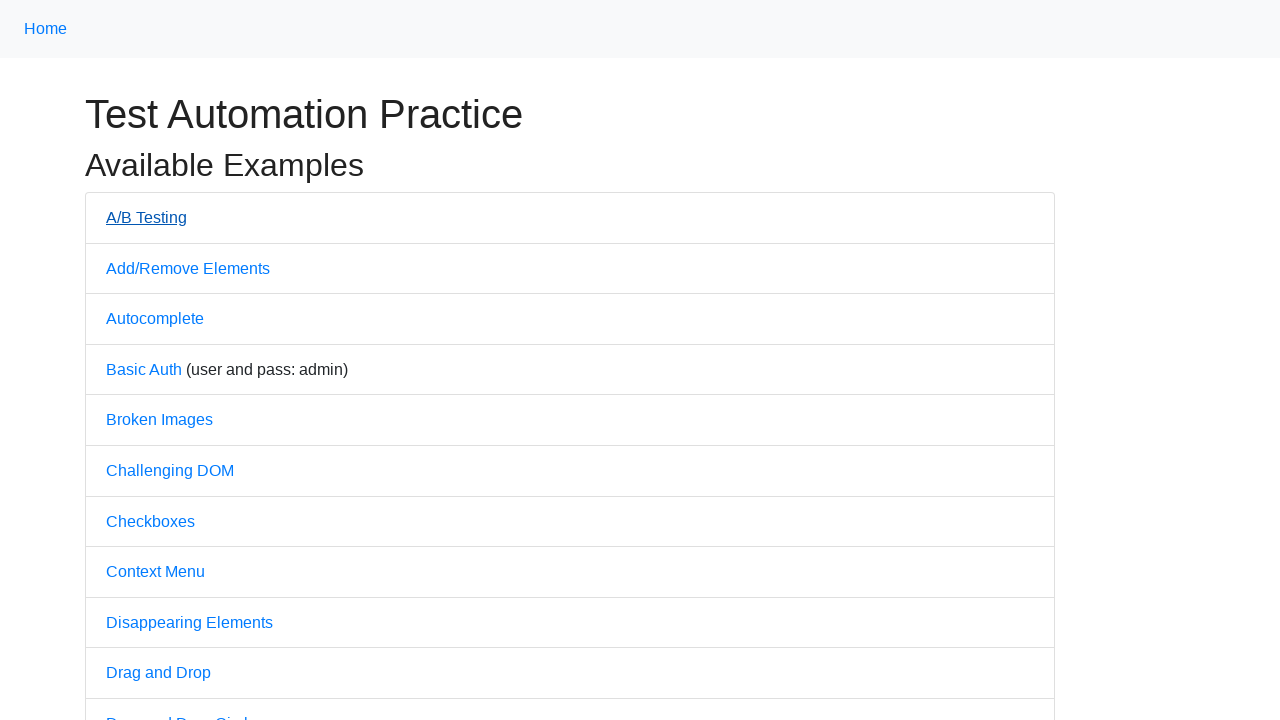

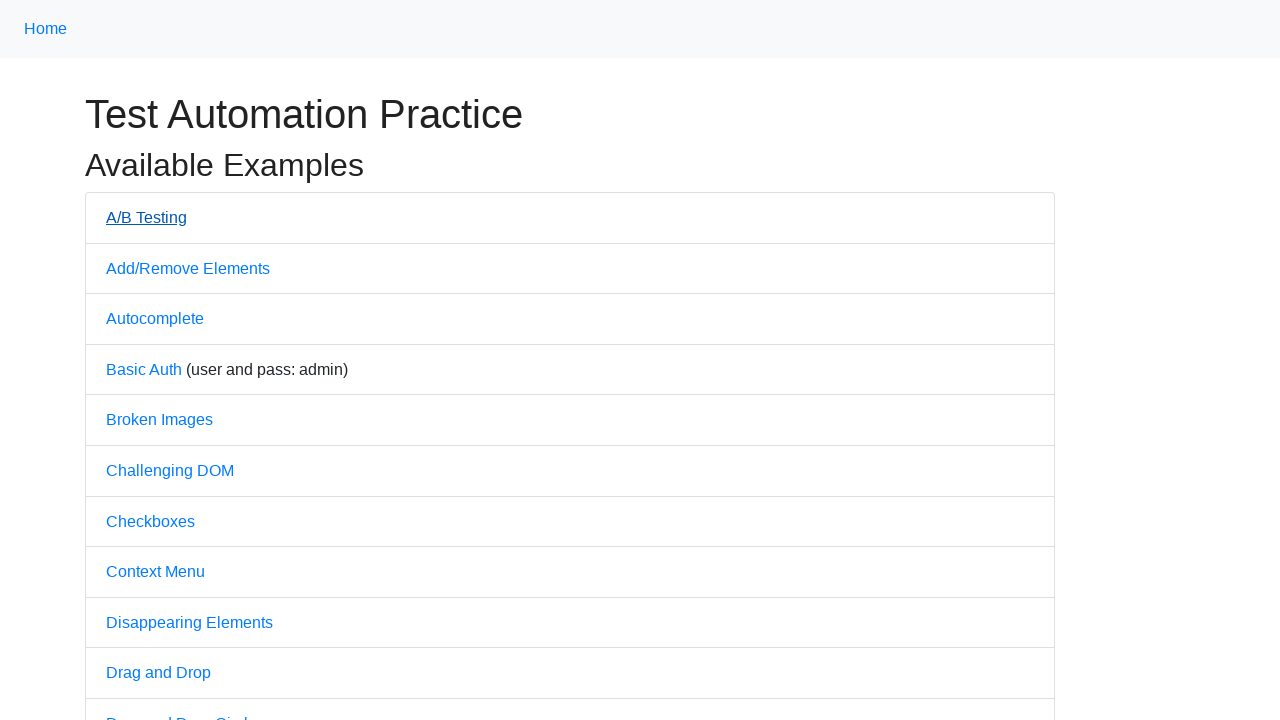